Tests static dropdown selection functionality by selecting options using three different methods: by index, by visible text, and by value on a currency dropdown.

Starting URL: https://rahulshettyacademy.com/dropdownsPractise/

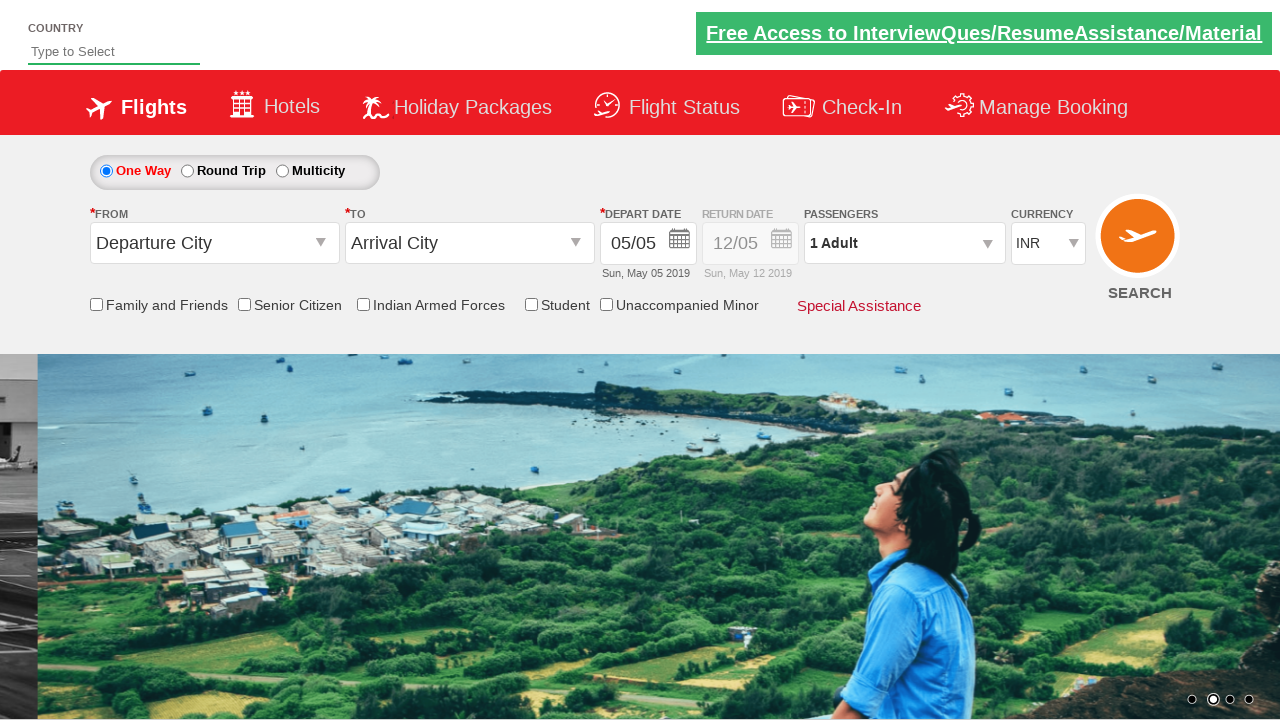

Currency dropdown element became available
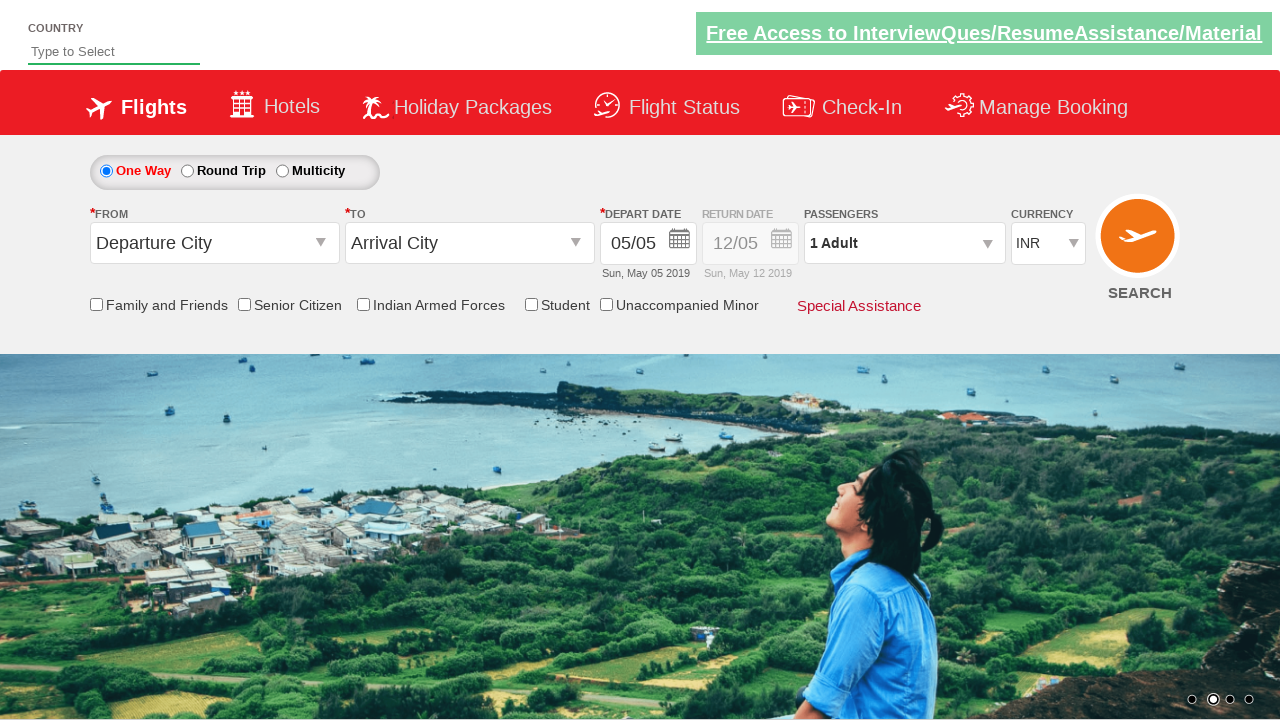

Selected dropdown option by index 3 (fourth option) on #ctl00_mainContent_DropDownListCurrency
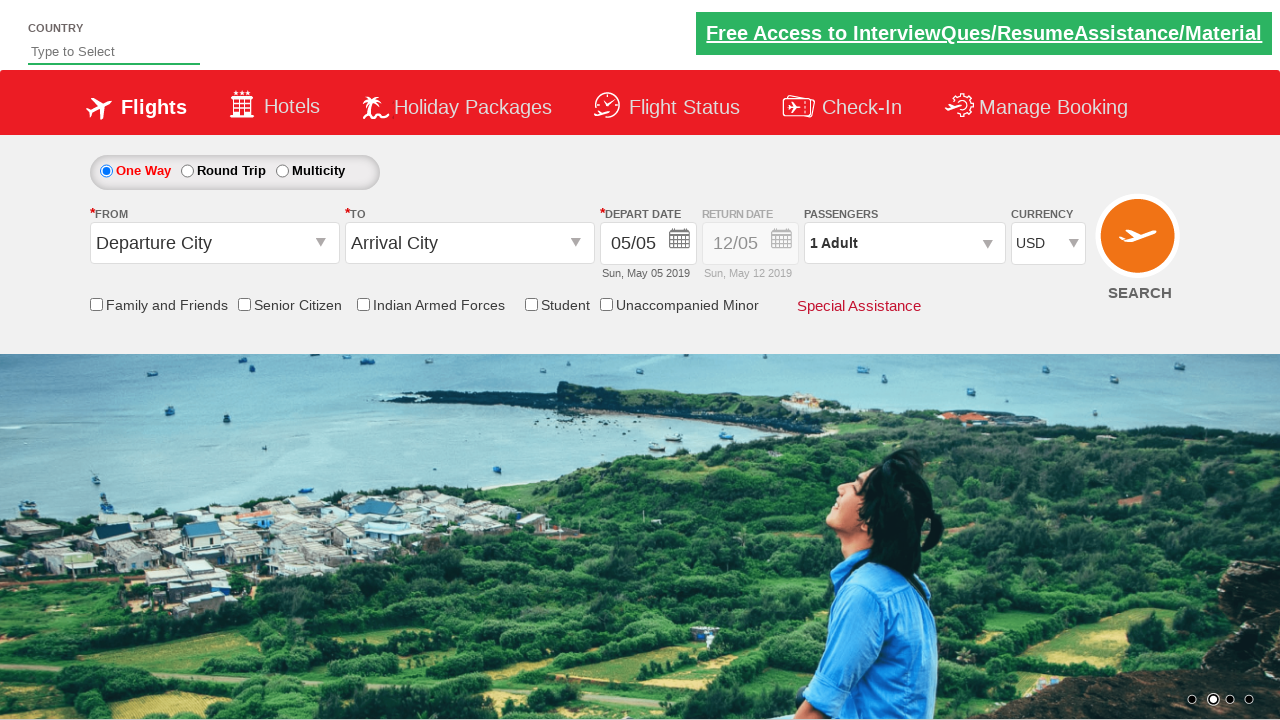

Selected dropdown option by visible text 'AED' on #ctl00_mainContent_DropDownListCurrency
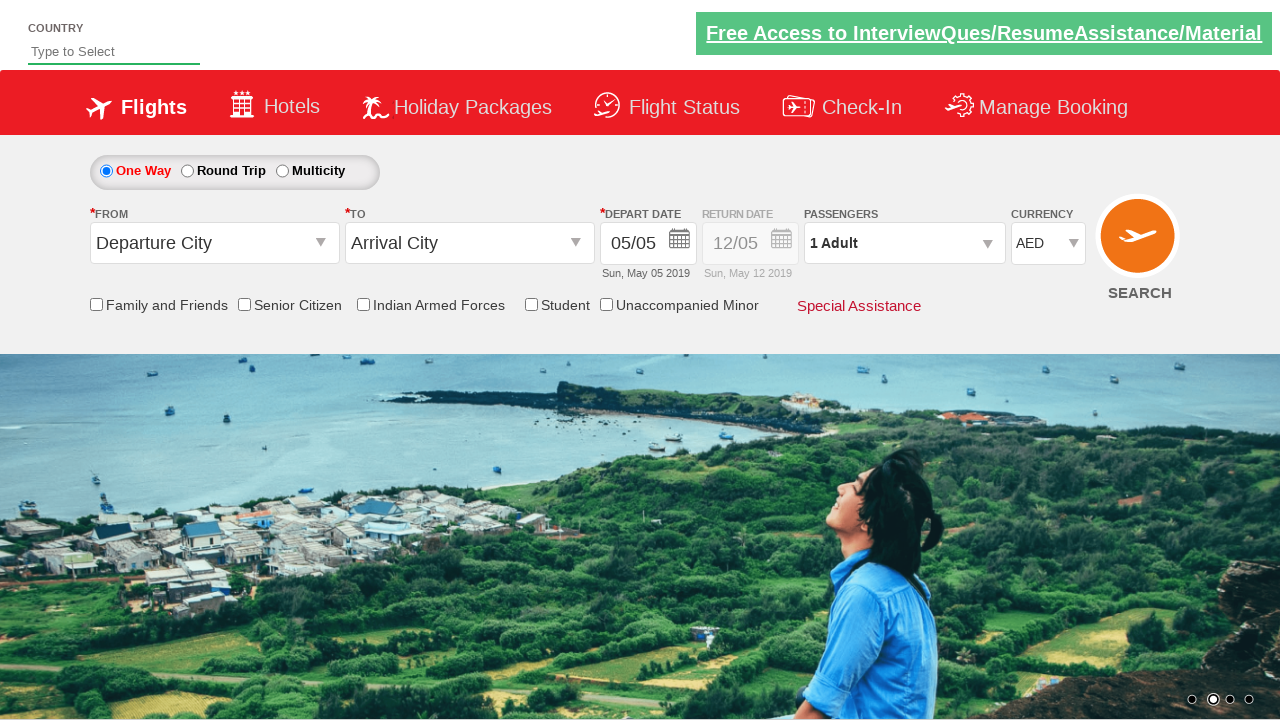

Selected dropdown option by value 'INR' on #ctl00_mainContent_DropDownListCurrency
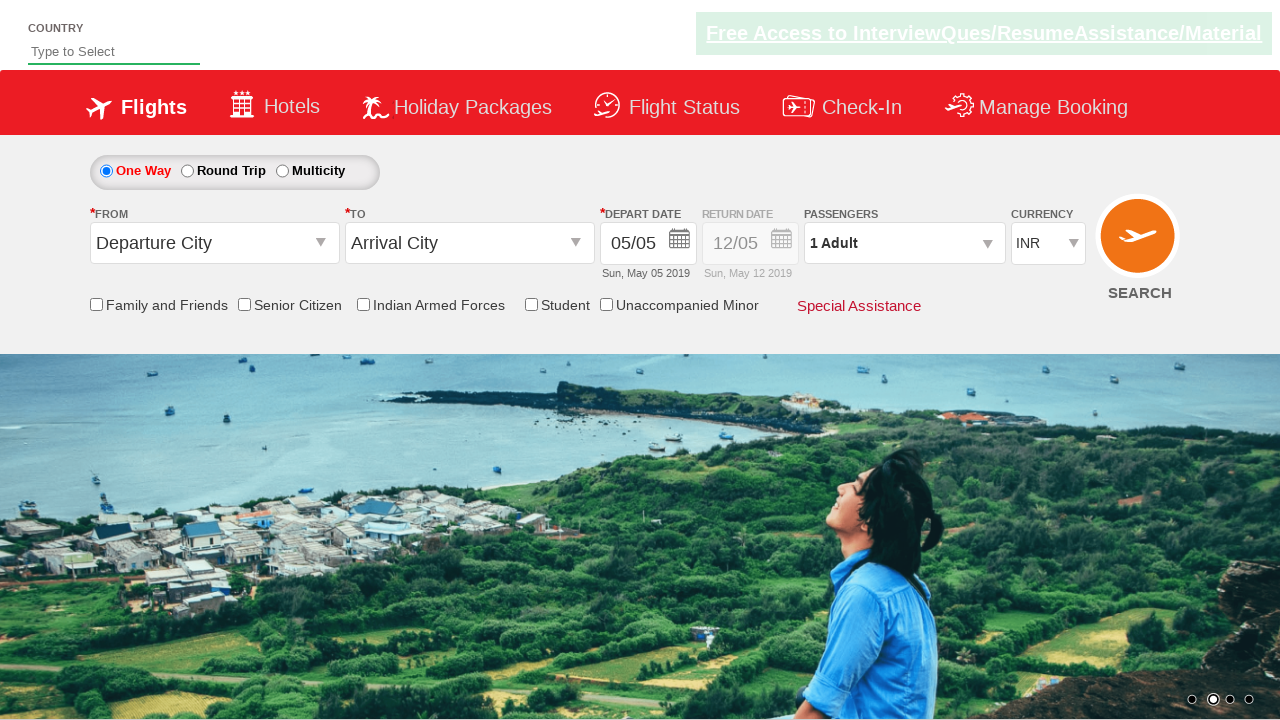

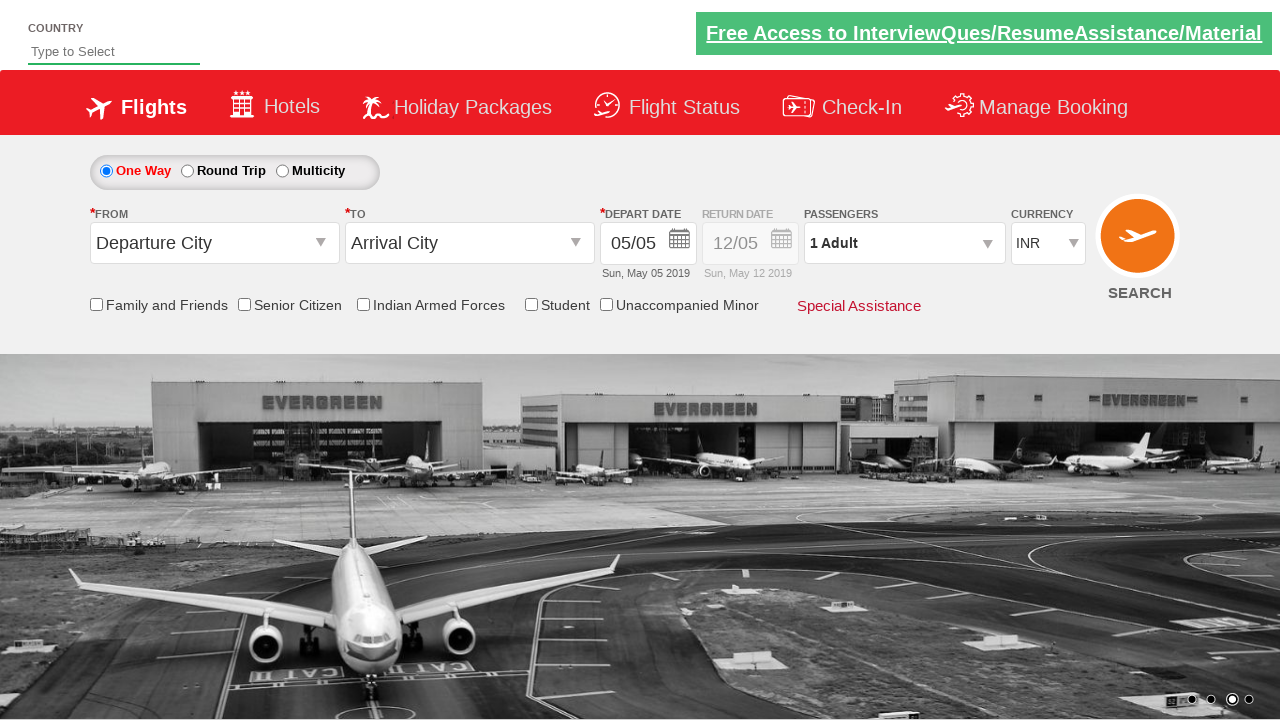